Tests a dynamic pricing page by waiting for a specific price, then solving a math captcha and submitting the answer

Starting URL: http://suninjuly.github.io/explicit_wait2.html

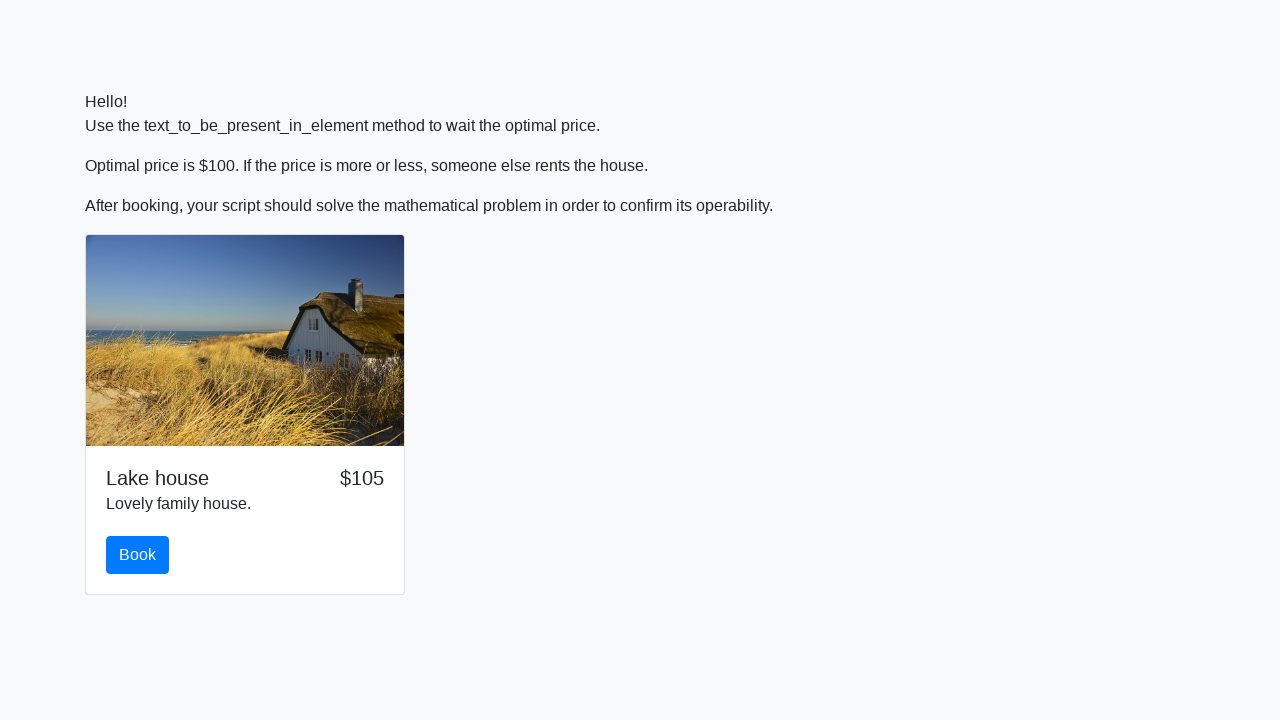

Waited for price to reach $100
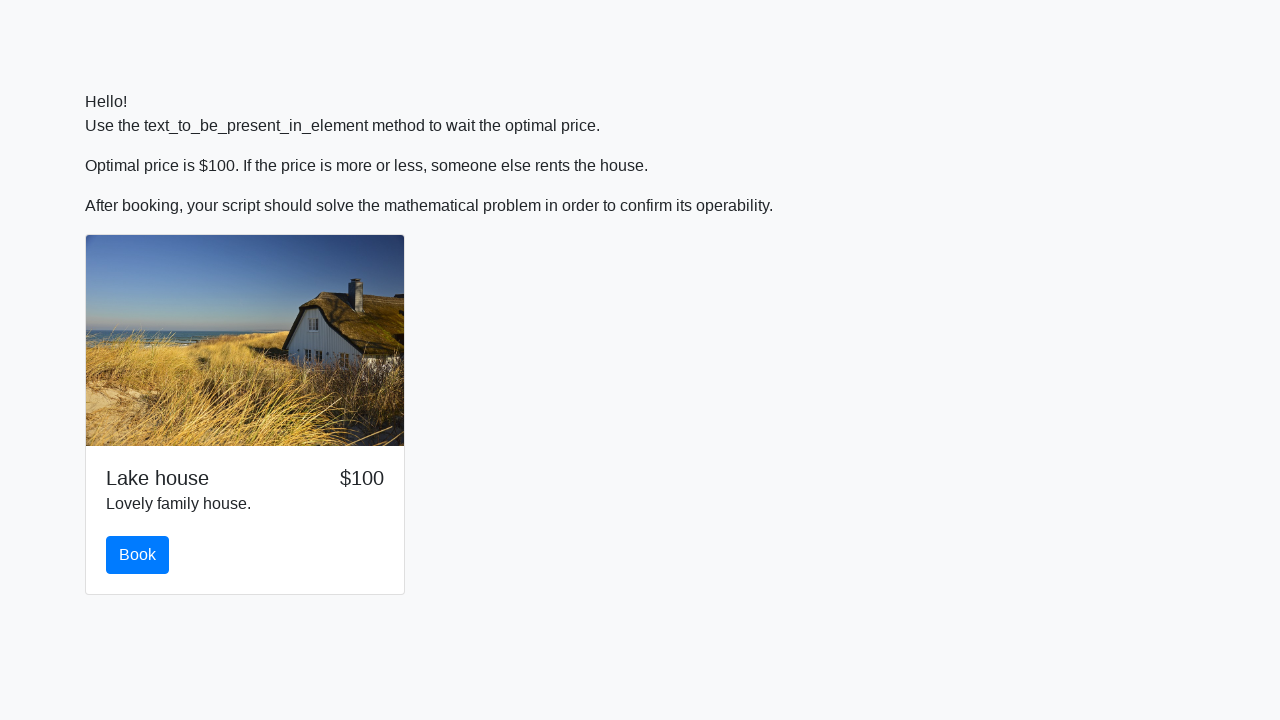

Clicked the book button at (138, 555) on #book
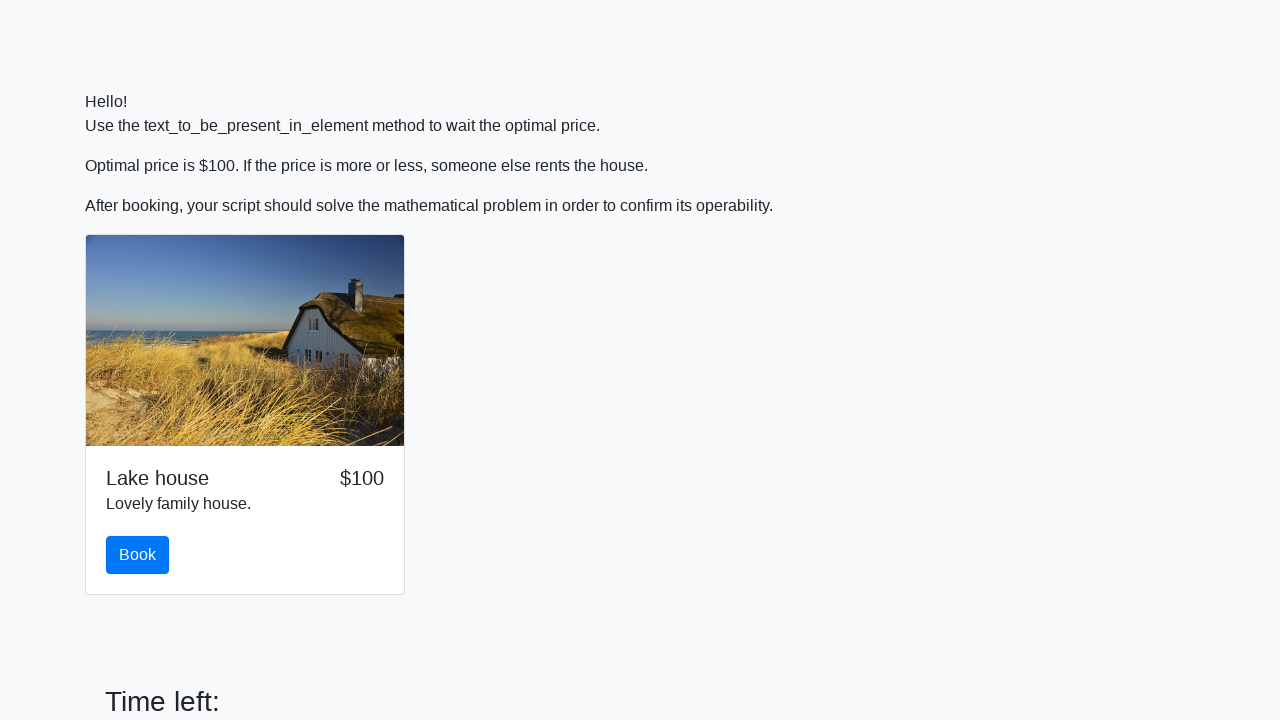

Retrieved the value from input_value element for math captcha
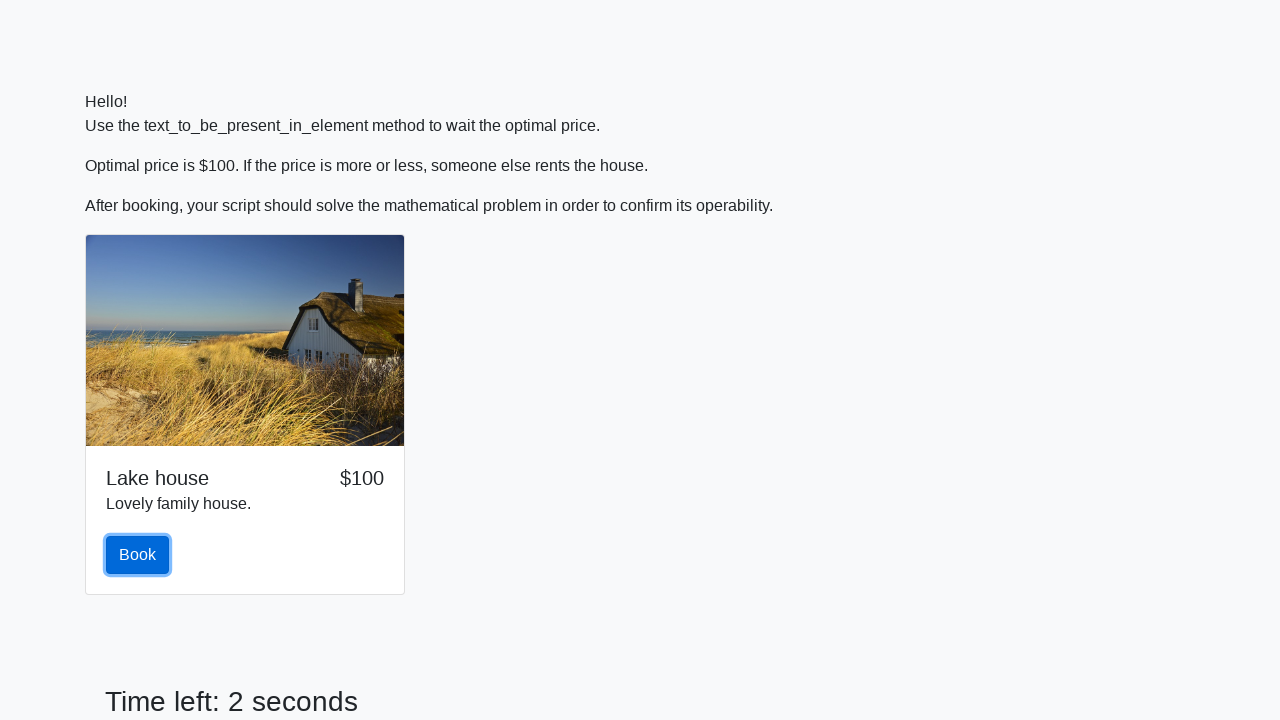

Calculated and filled the answer field with the math captcha solution on #answer
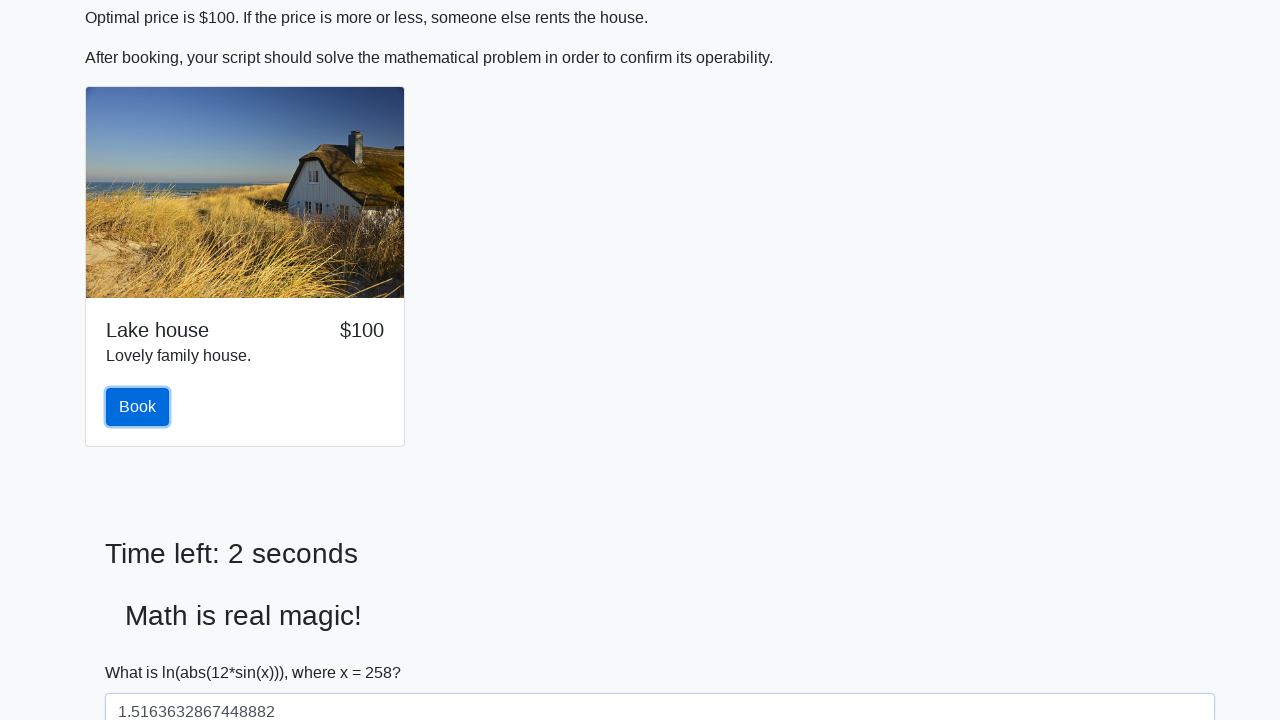

Clicked the solve button to submit the captcha answer at (143, 651) on #solve
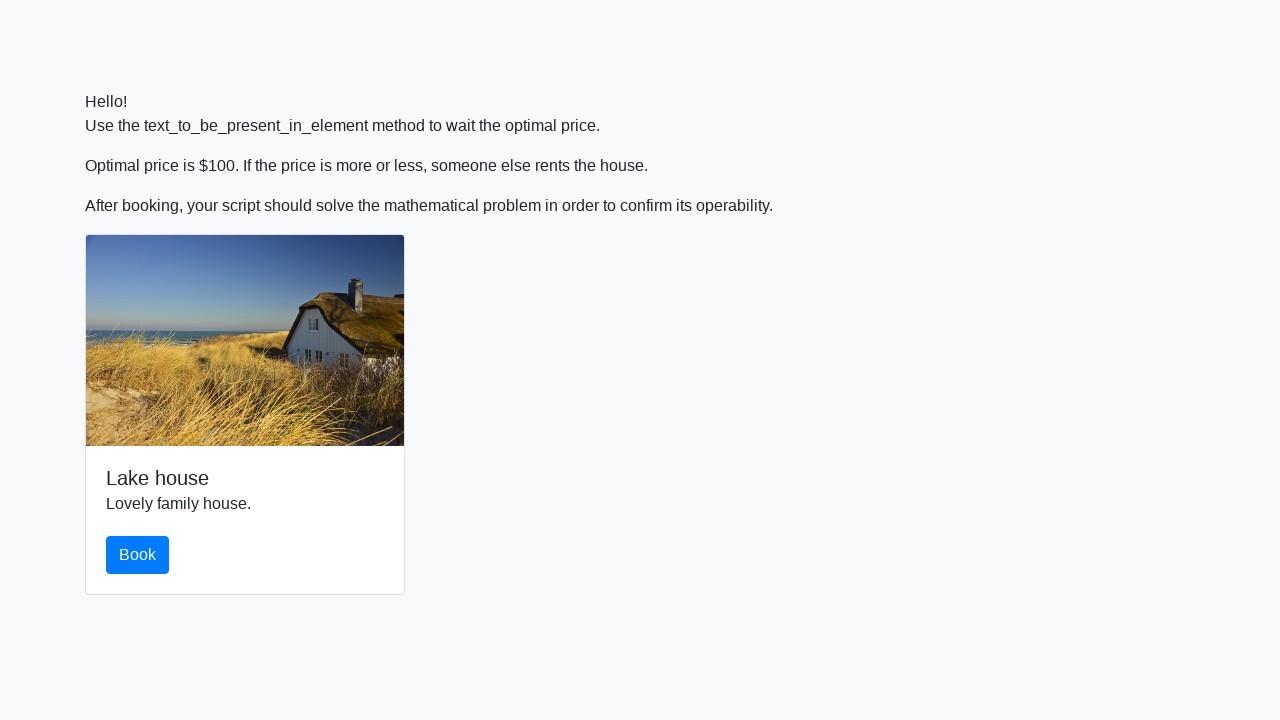

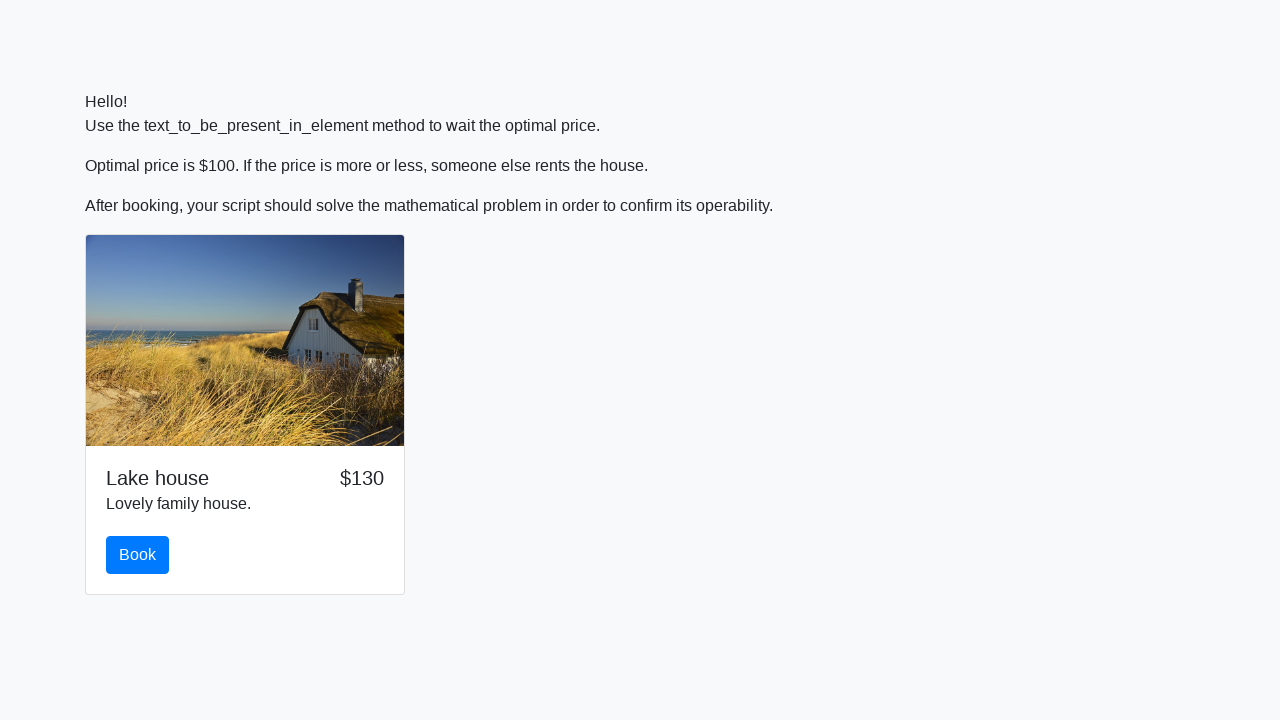